Tests JavaScript prompt alert functionality by clicking the prompt box button, entering text into the prompt dialog, and accepting it.

Starting URL: https://www.hyrtutorials.com/p/alertsdemo.html

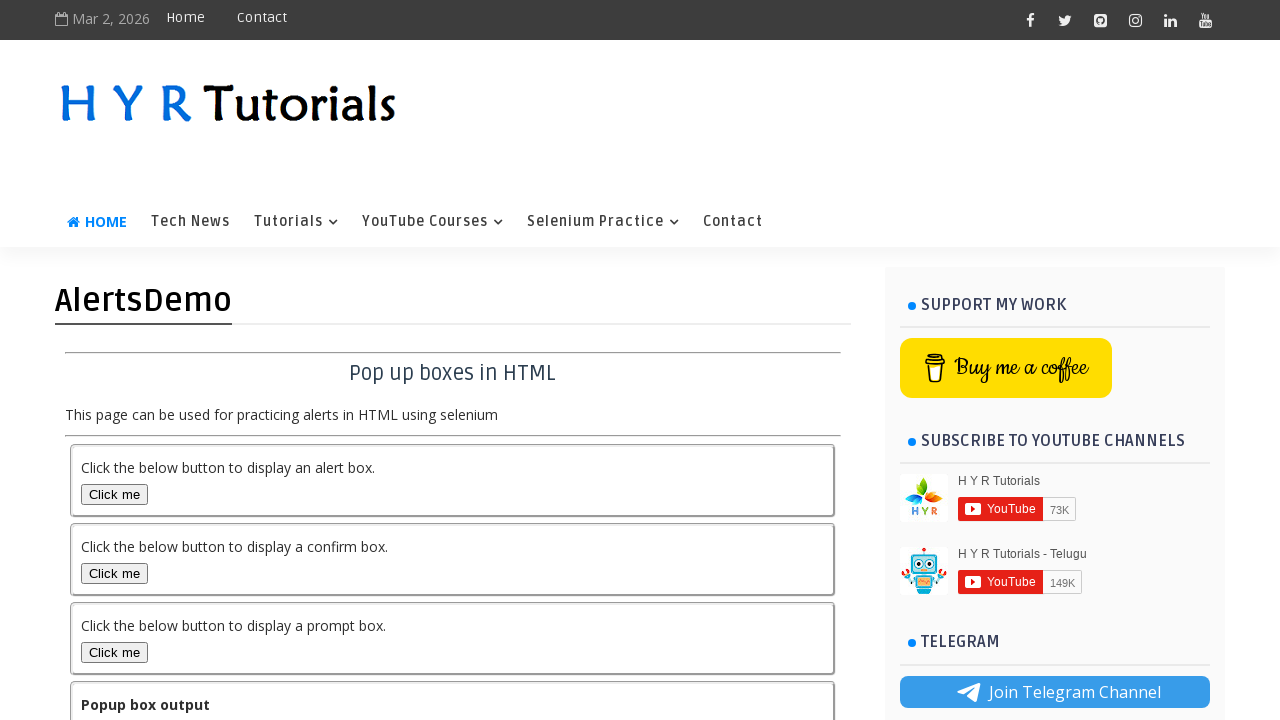

Clicked prompt box button to trigger JavaScript prompt dialog at (114, 652) on #promptBox
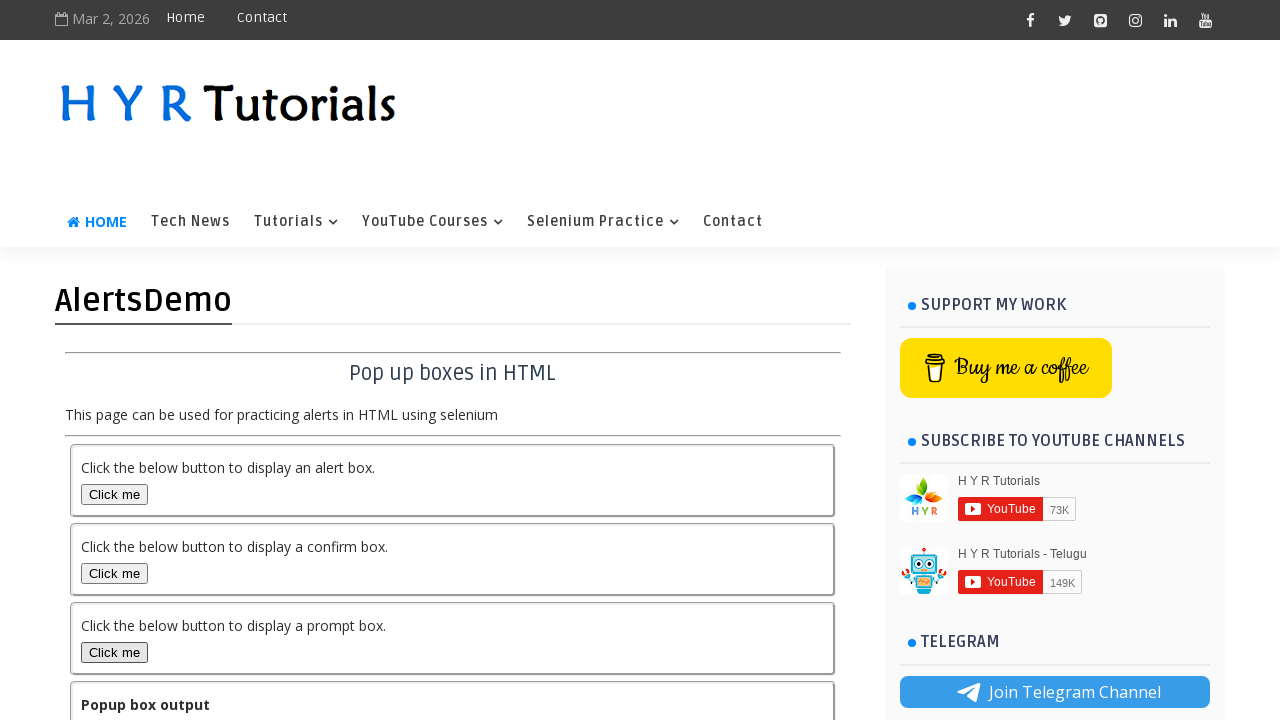

Set up dialog handler to accept prompt with text 'aruna'
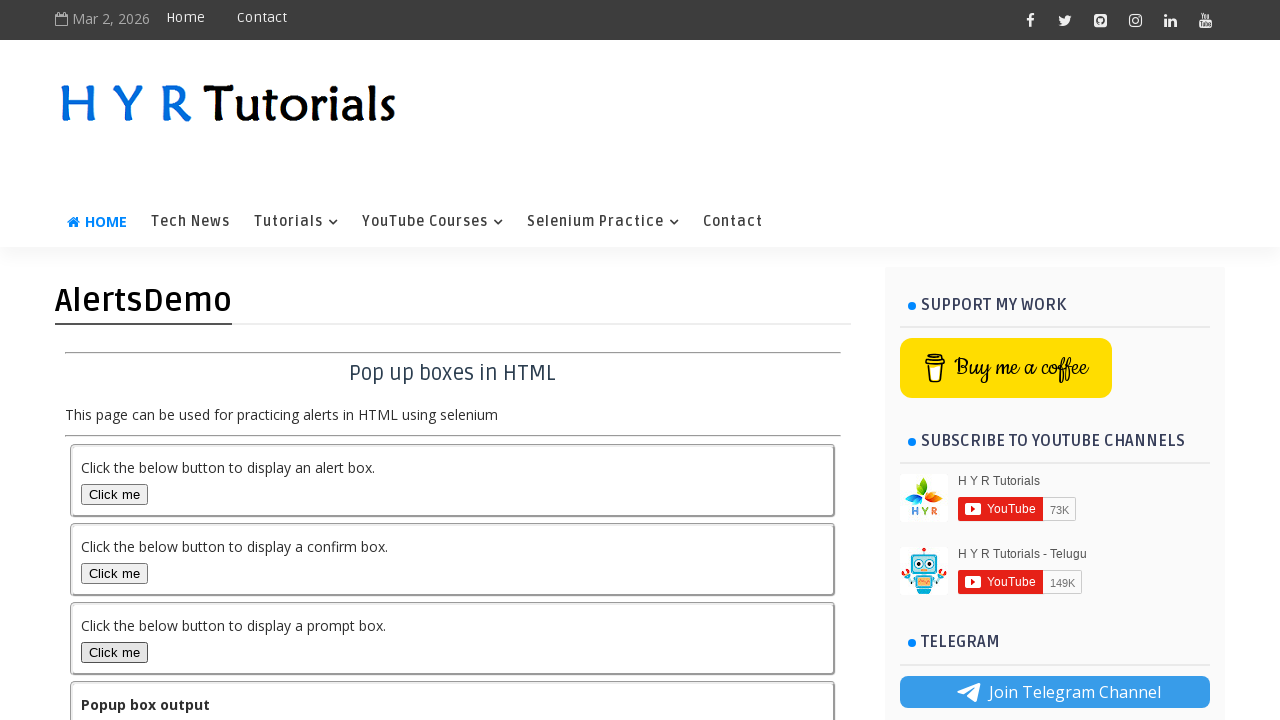

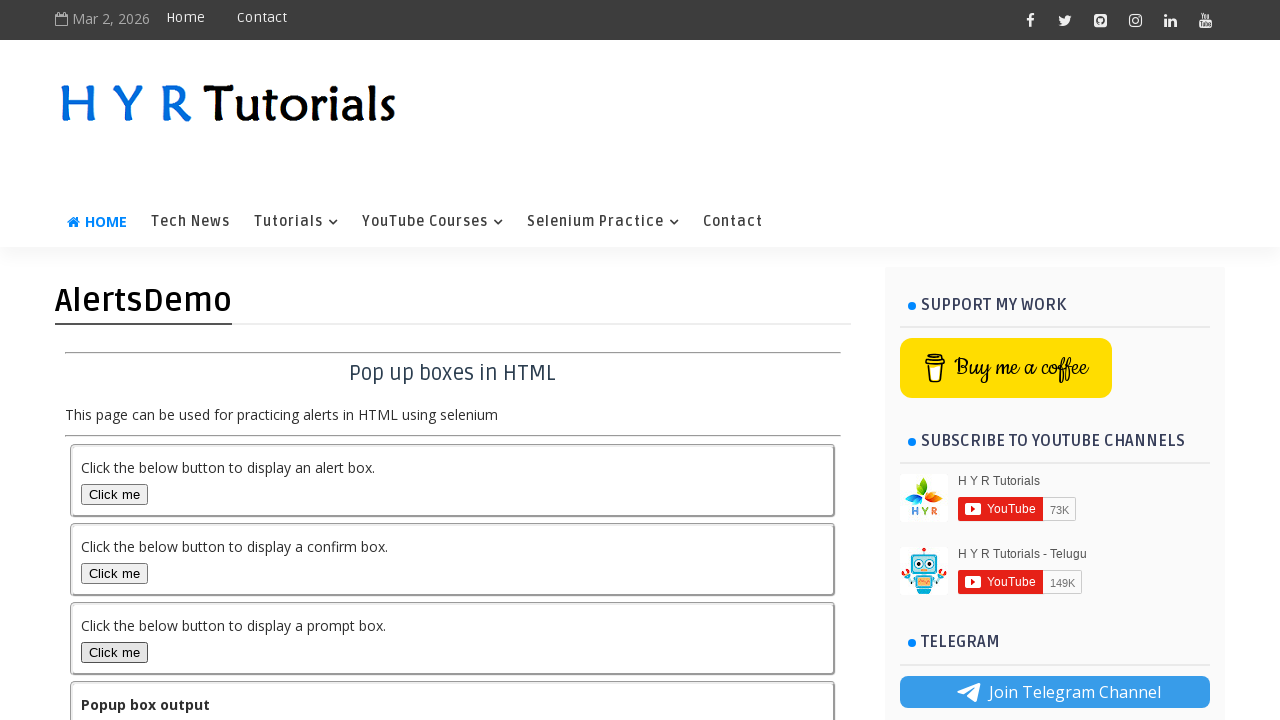